Navigates to AJIO e-commerce website, waits for the page to load, and clicks on the MEN section in the navigation menu.

Starting URL: https://www.ajio.com/

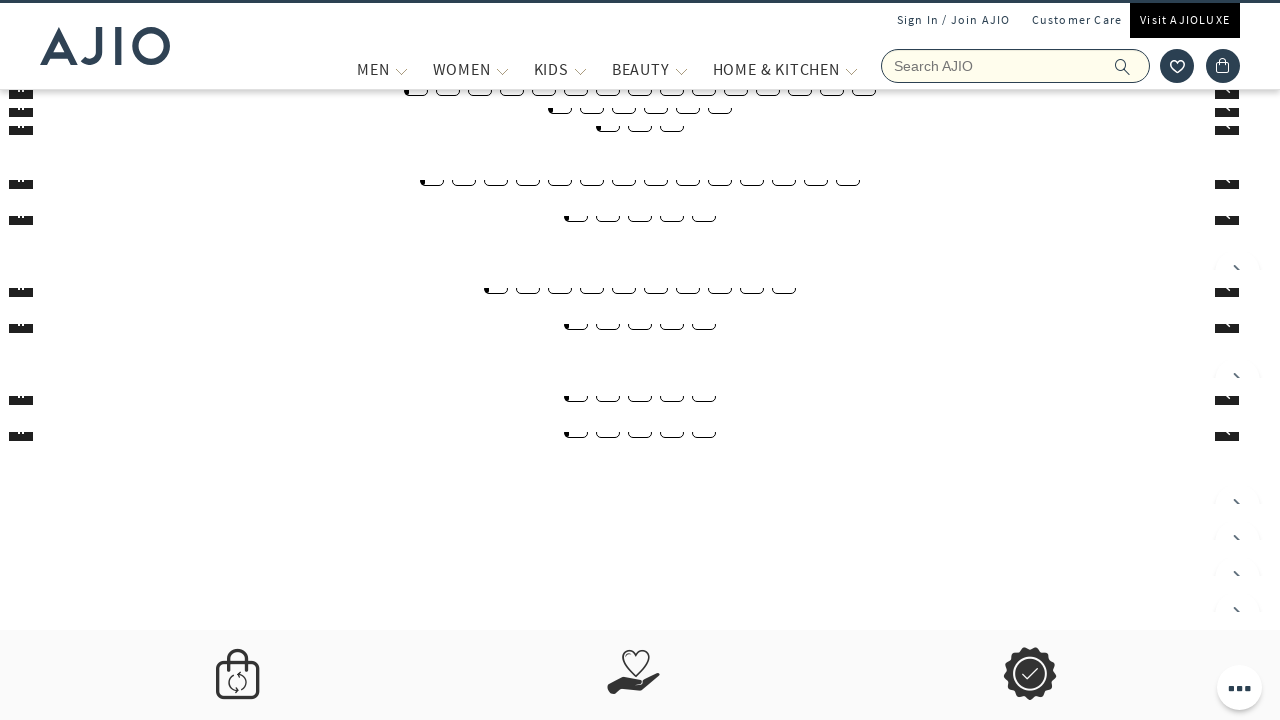

Waited for page DOM to load on AJIO website
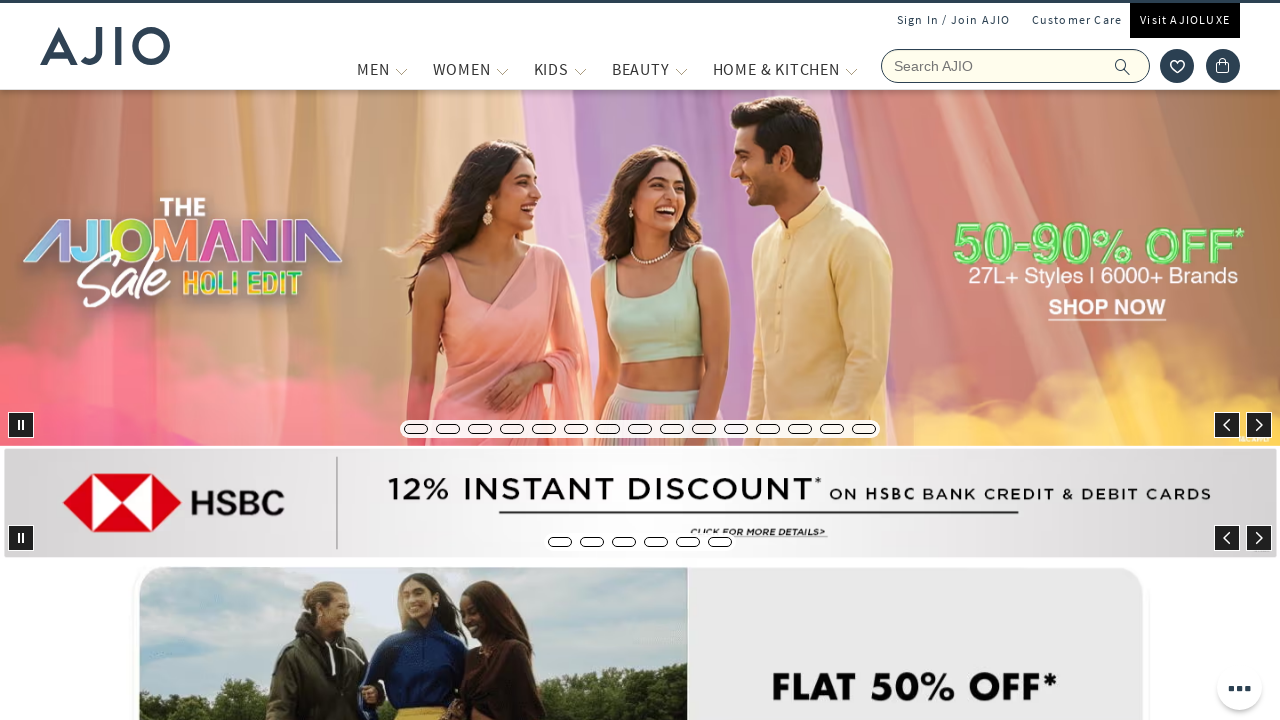

Waited 2 seconds for page content to fully load
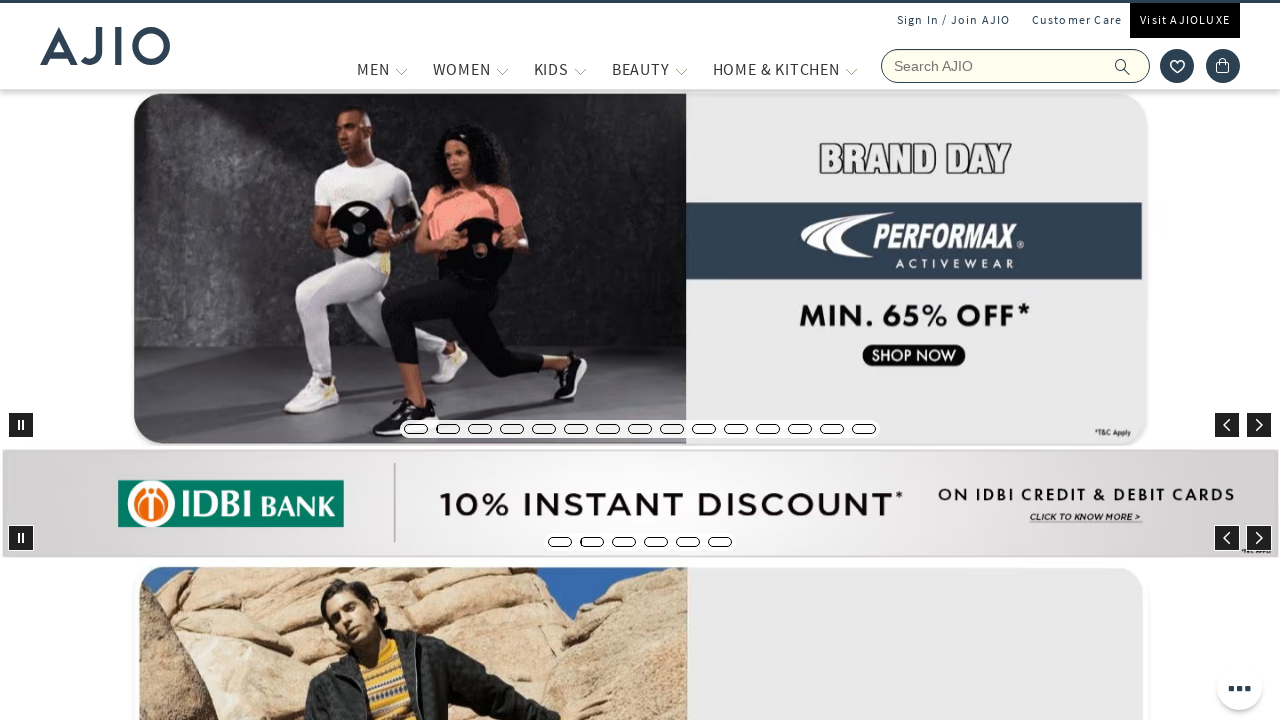

Verified navigation links are present on the page
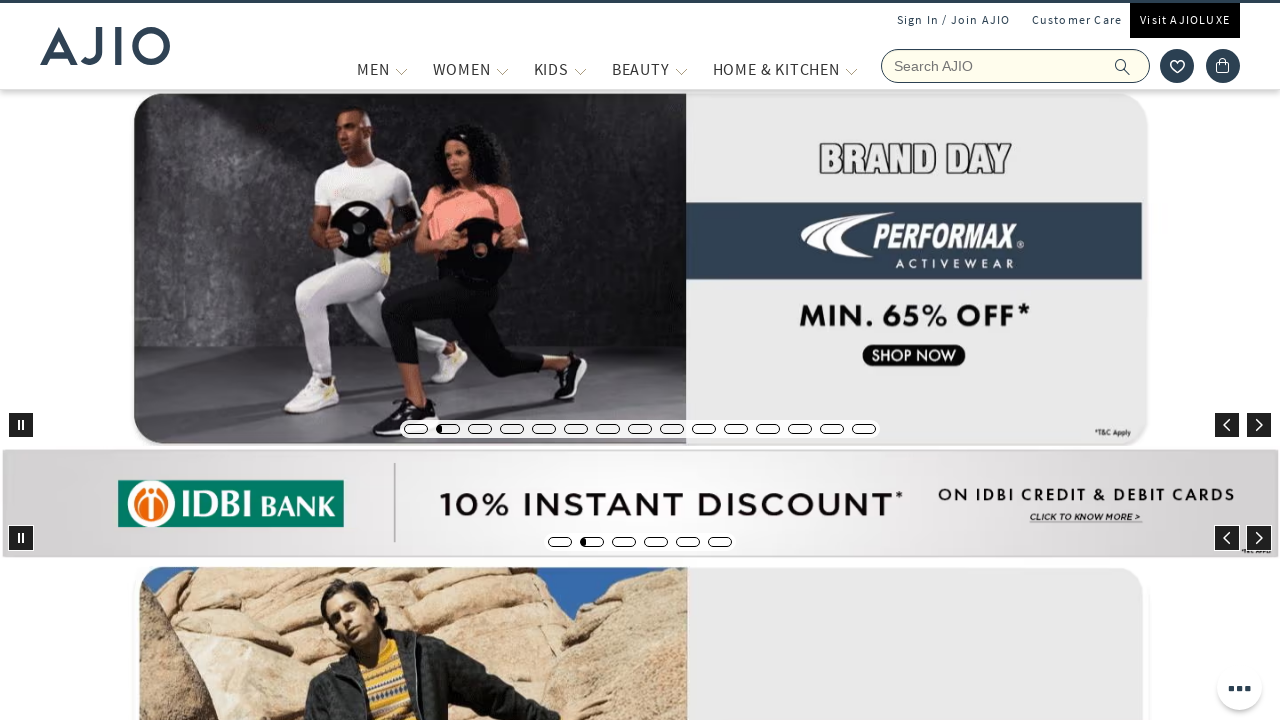

Clicked on MEN section in the navigation menu at (373, 69) on a[title='MEN']
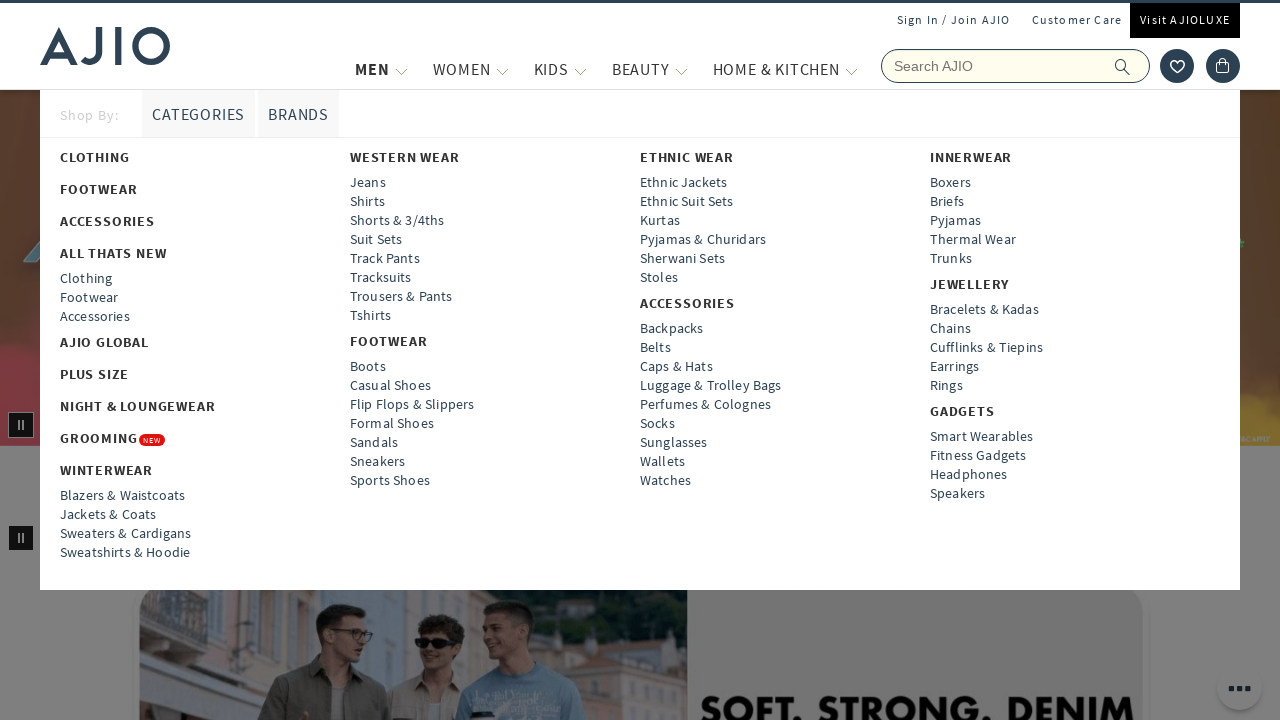

Waited for MEN section page to fully load
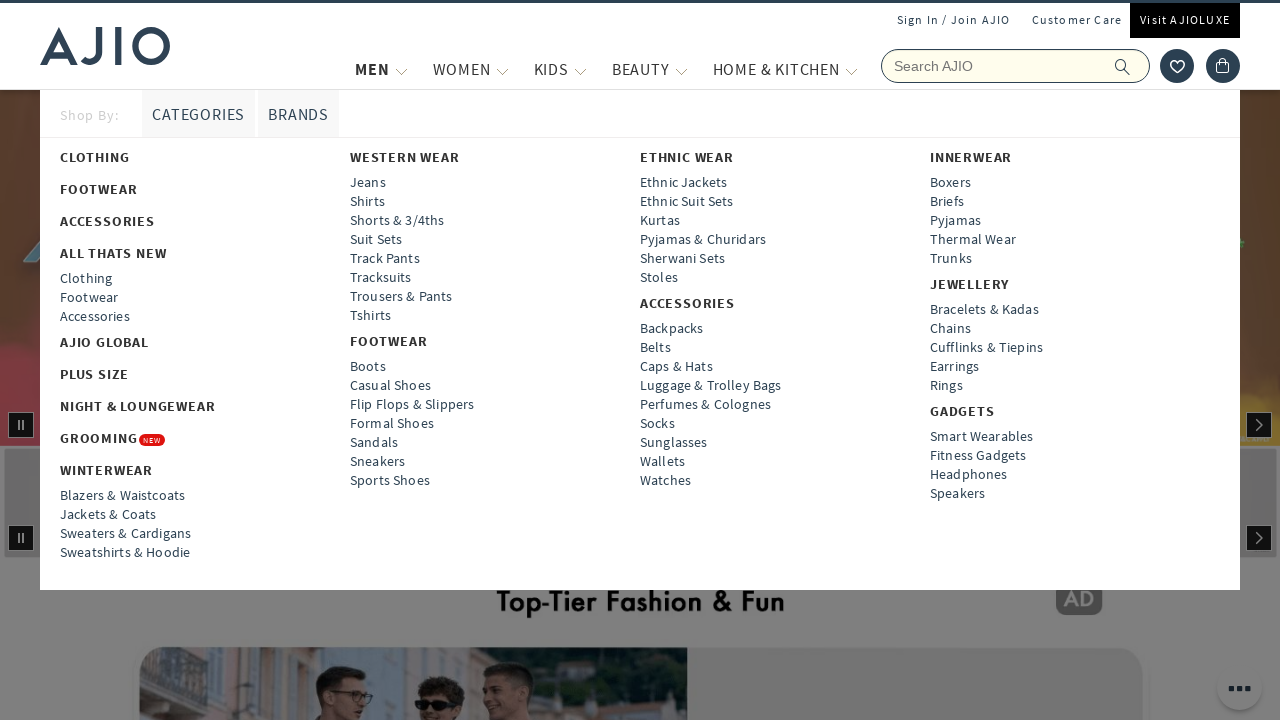

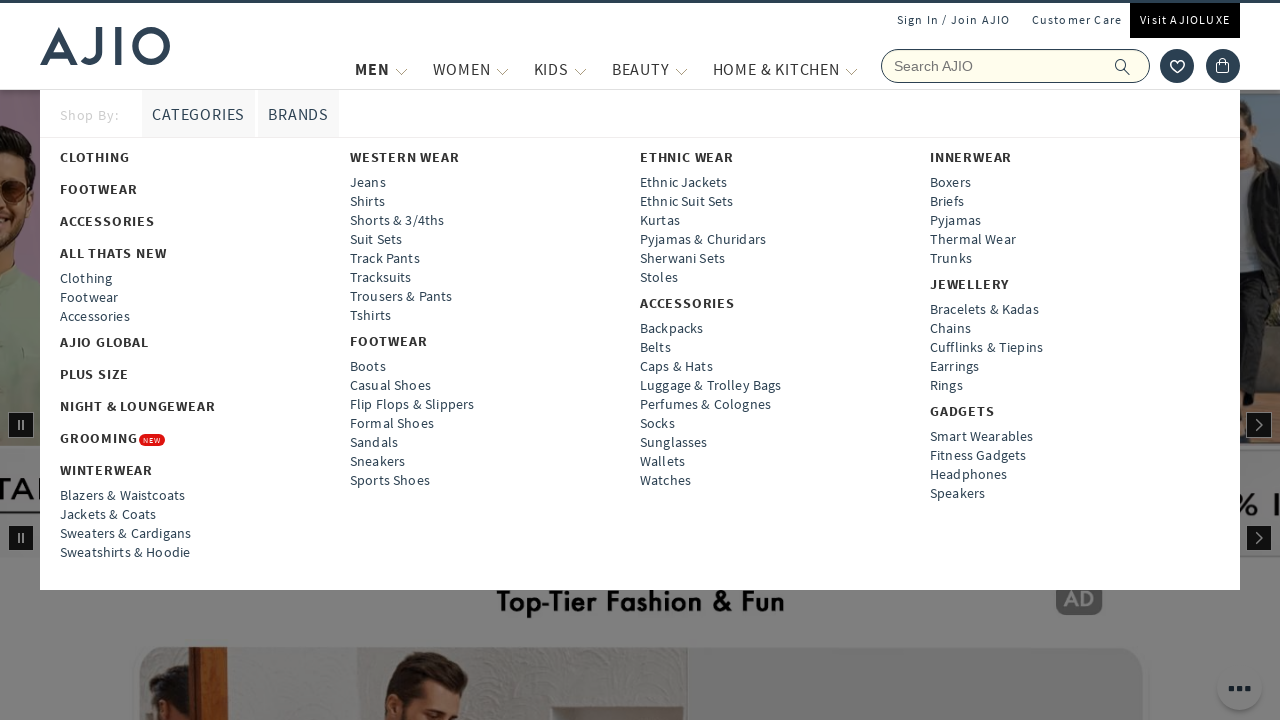